Tests checkbox and radio button selection behavior by clicking elements and verifying their selected state, including toggling a checkbox off.

Starting URL: https://automationfc.github.io/basic-form/index.html

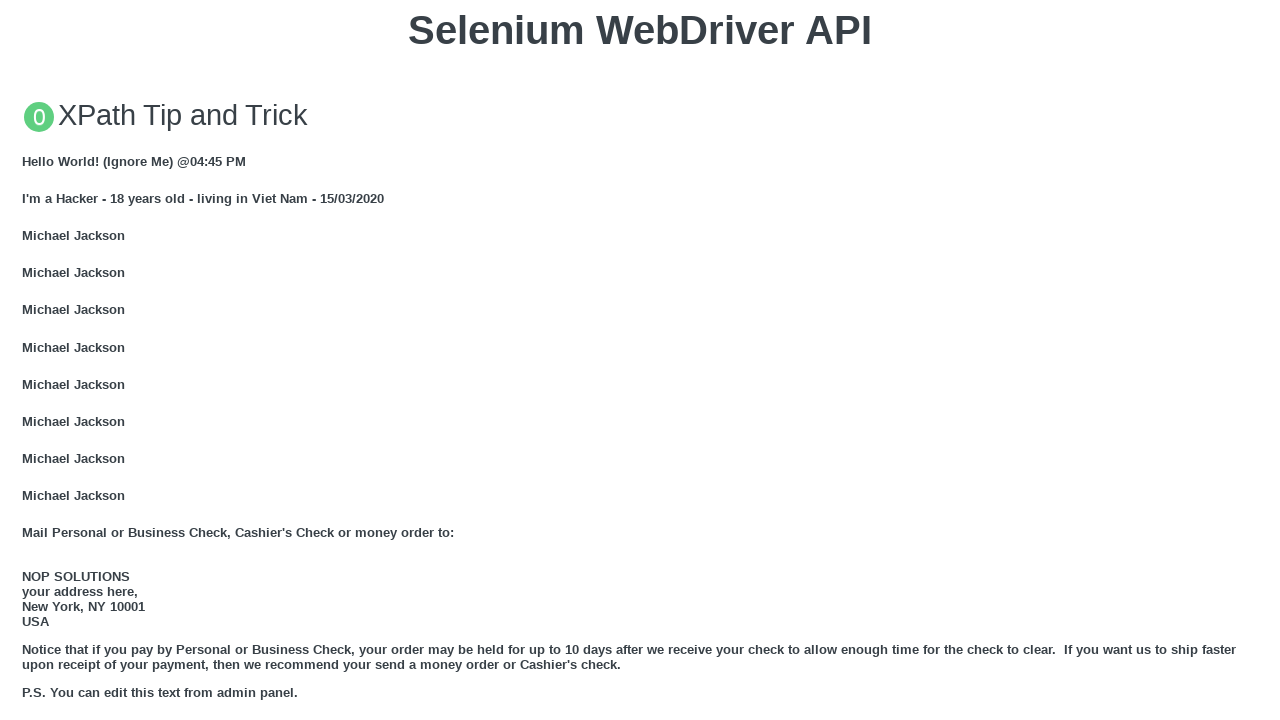

Clicked the Under 18 radio button at (28, 360) on input#under_18
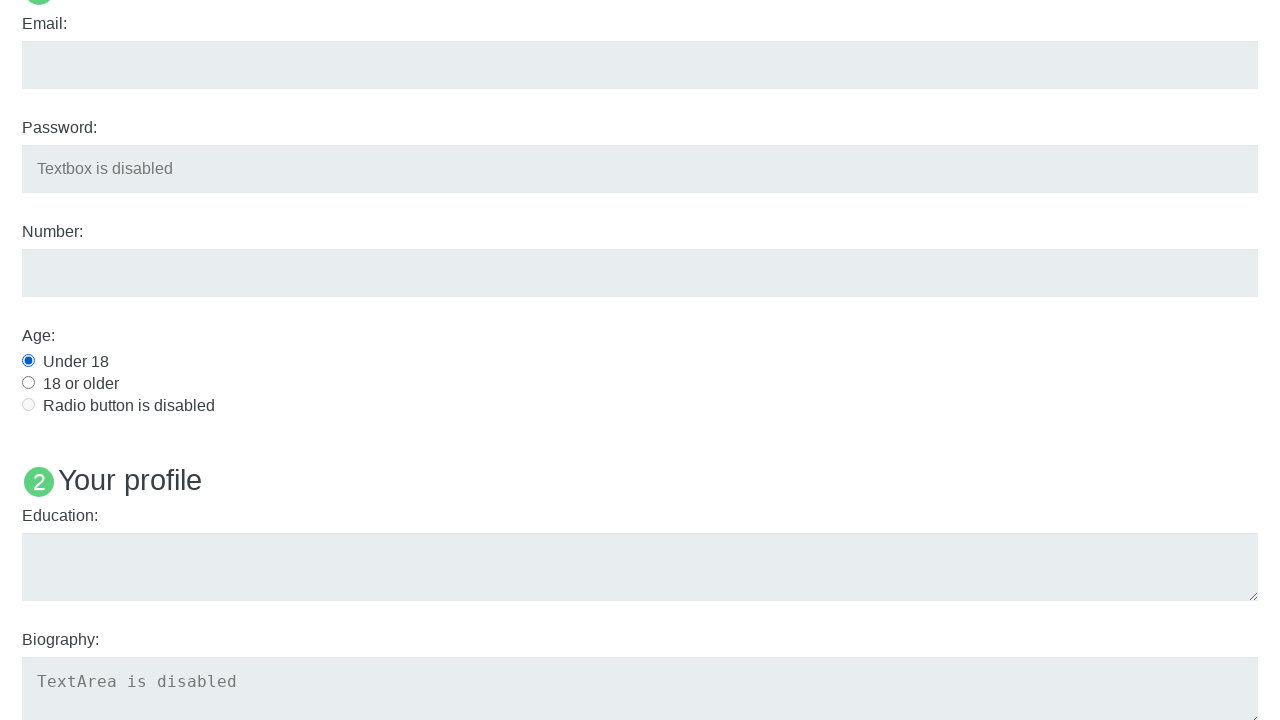

Clicked the Java checkbox at (28, 361) on input[name='java']
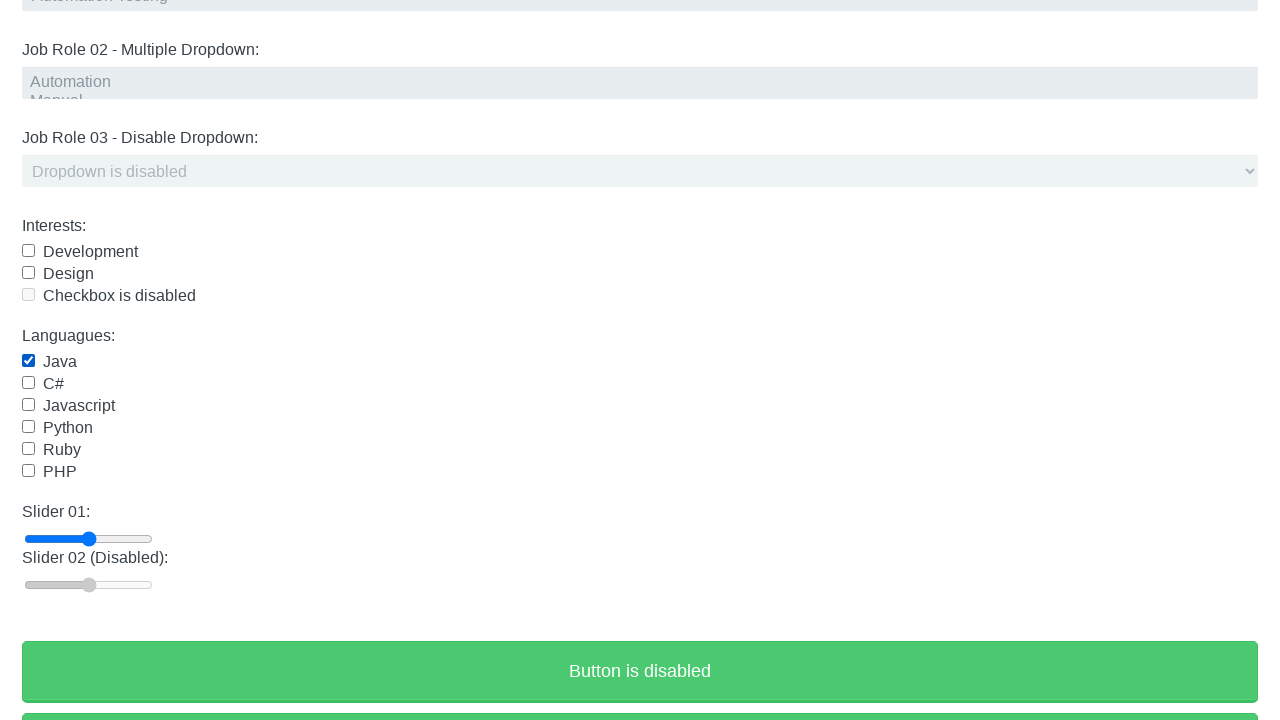

Verified Under 18 radio button is checked
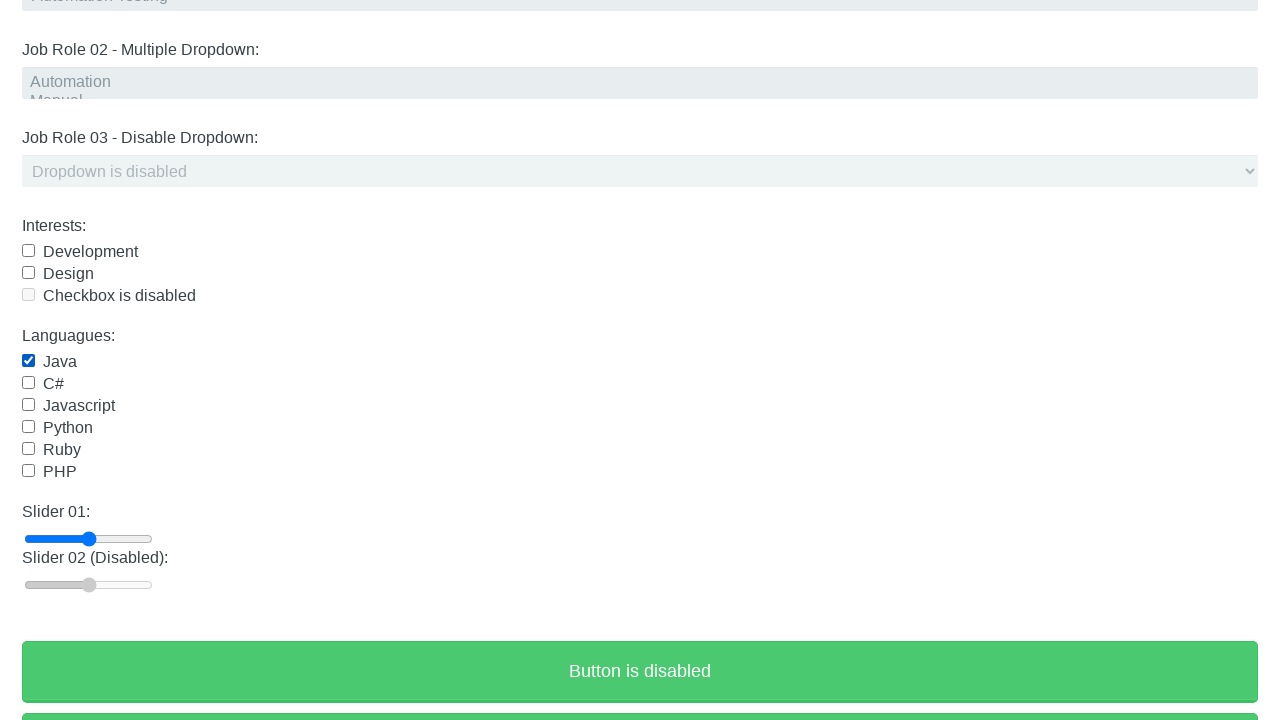

Verified Java checkbox is checked
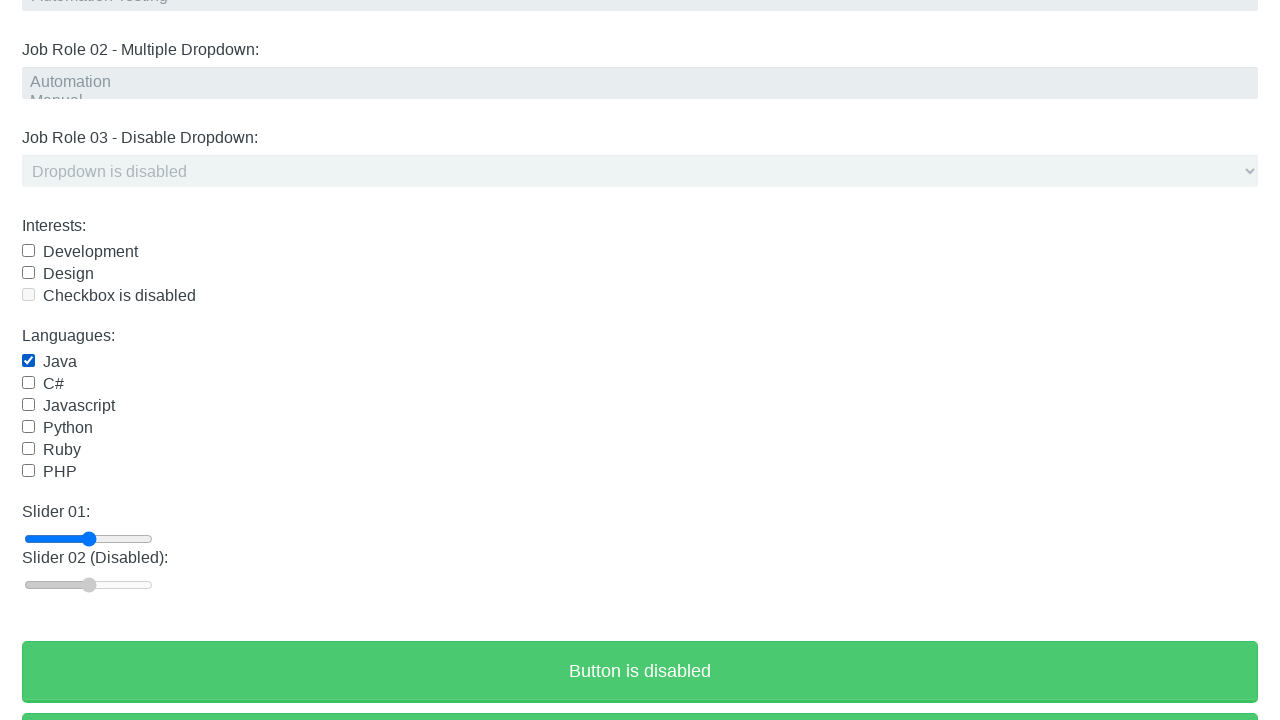

Clicked the Java checkbox again to deselect it at (28, 361) on input[name='java']
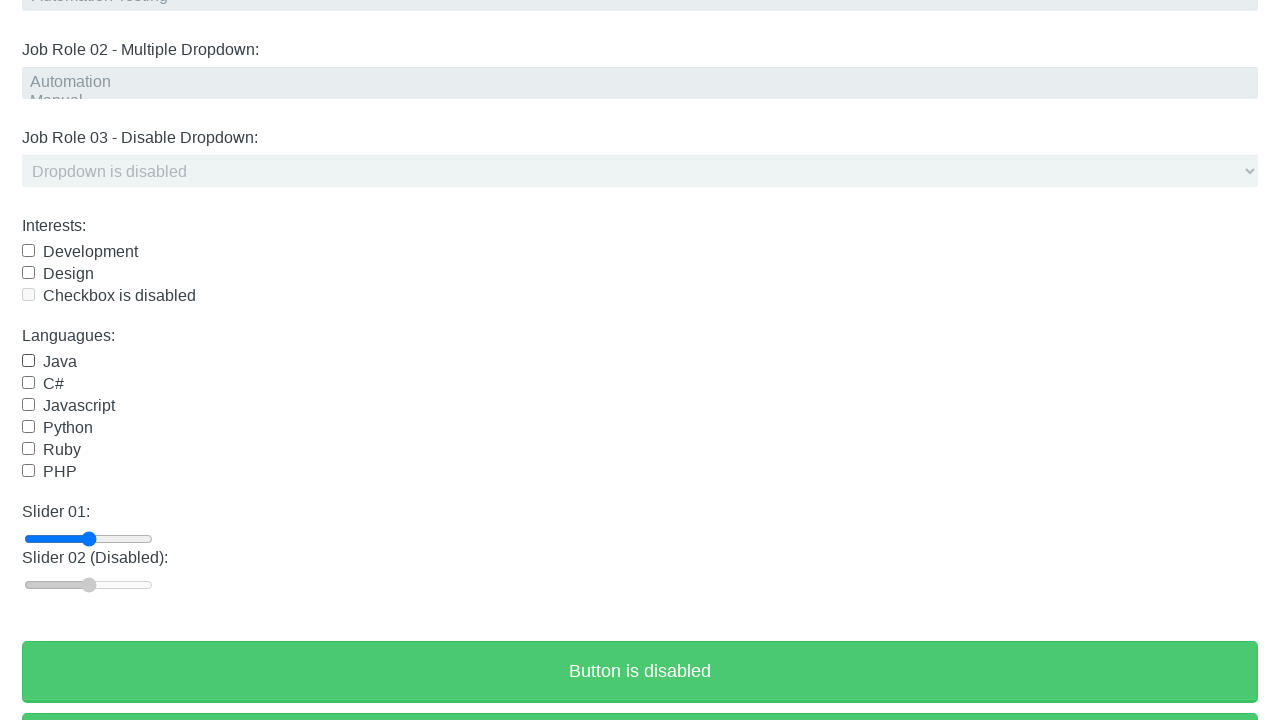

Verified Java checkbox is now unchecked
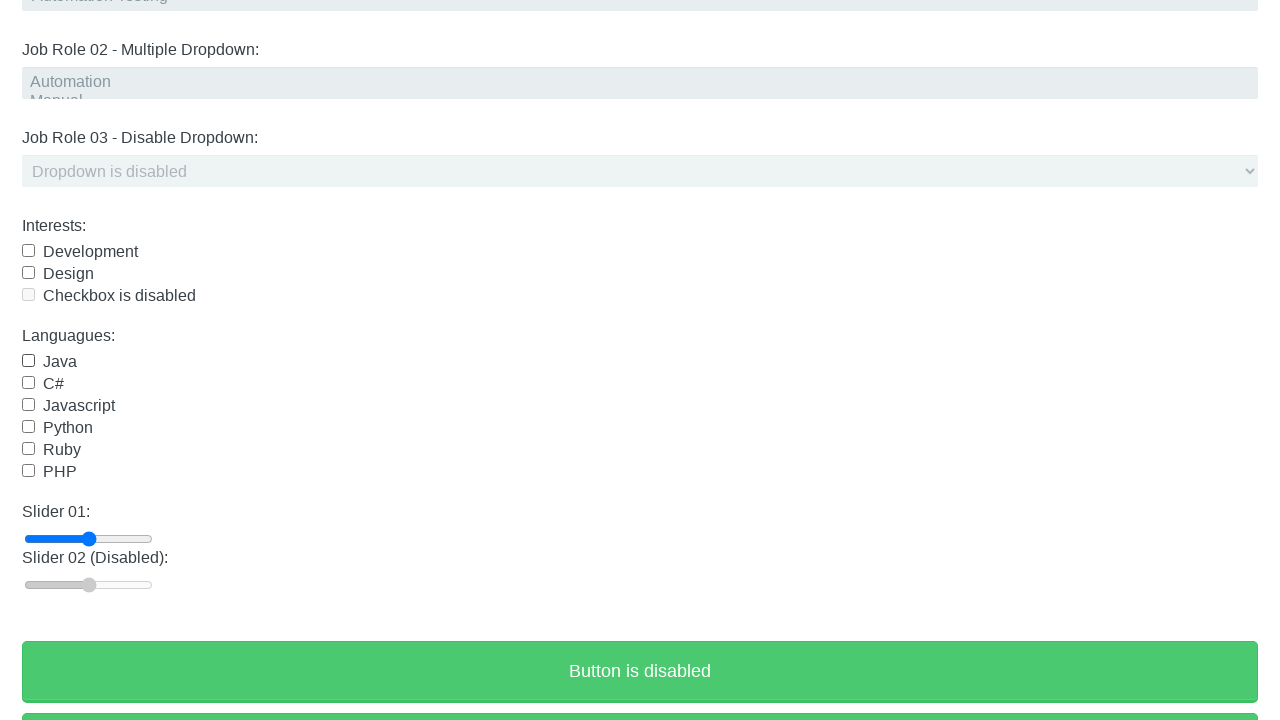

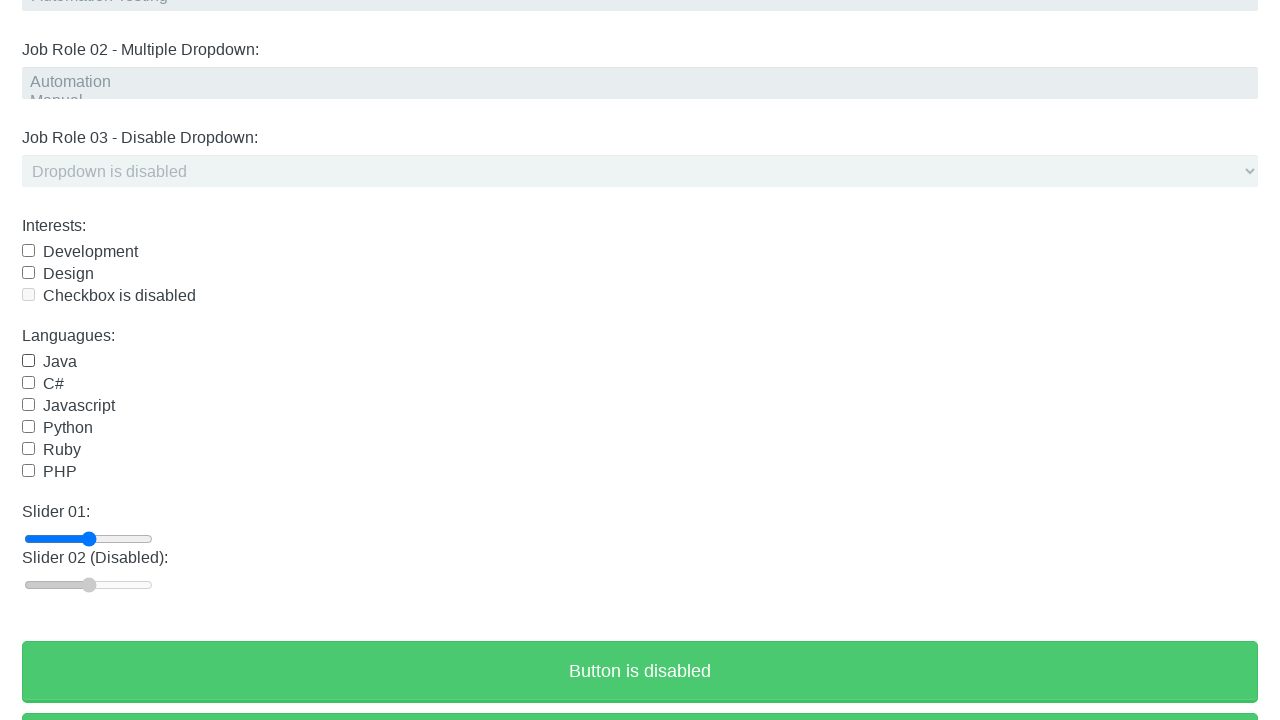